Tests horizontal slider functionality using different interaction methods

Starting URL: https://the-internet.herokuapp.com/horizontal_slider

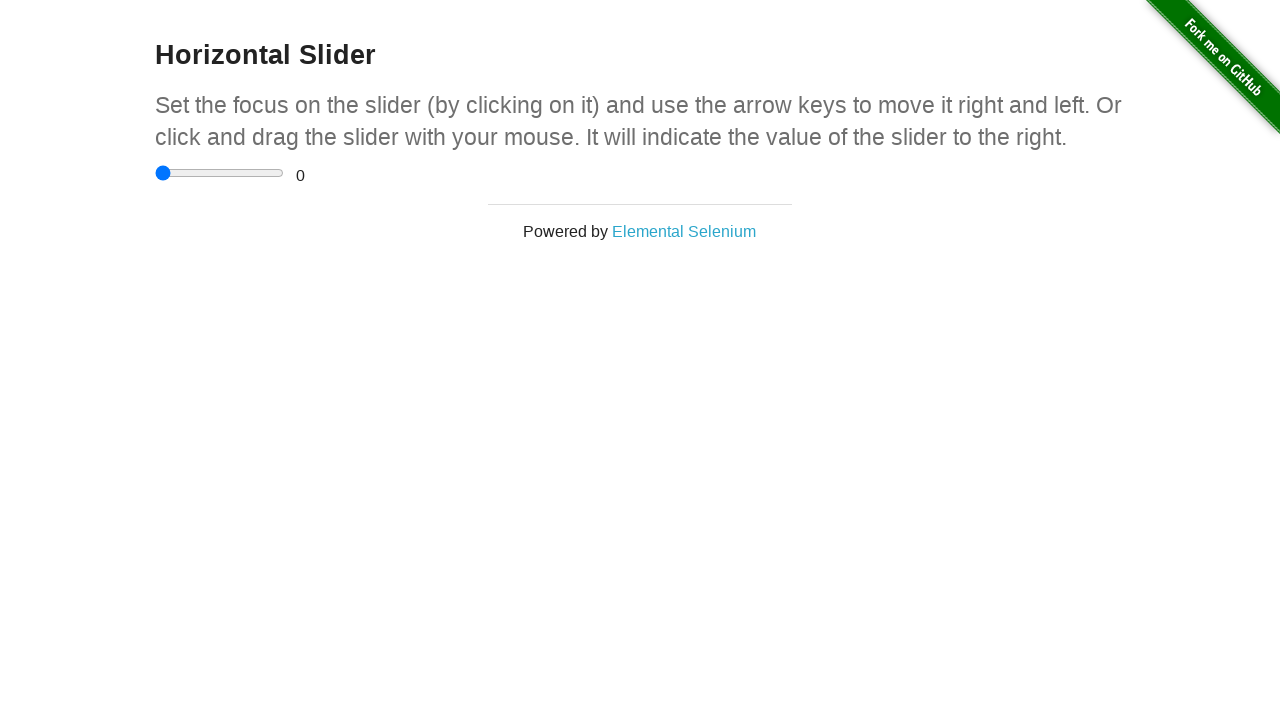

Navigated to horizontal slider test page
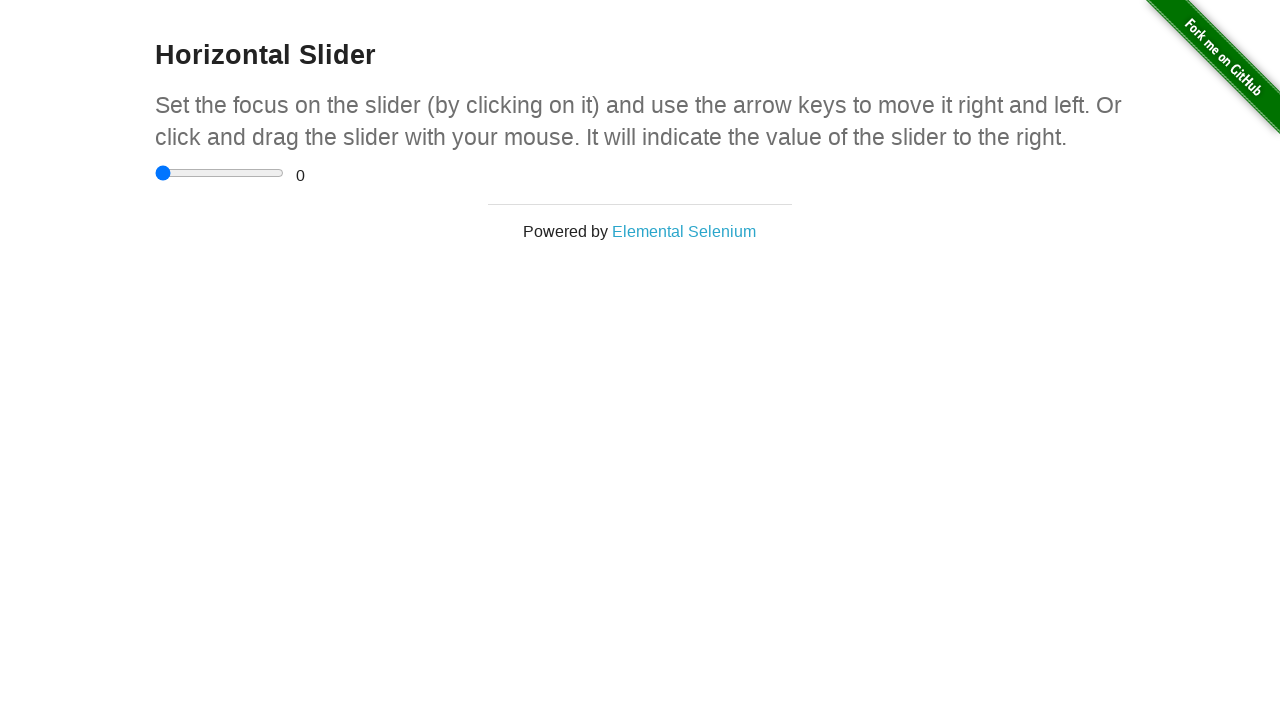

Filled slider input with value 2.5 on //input[@type='range']
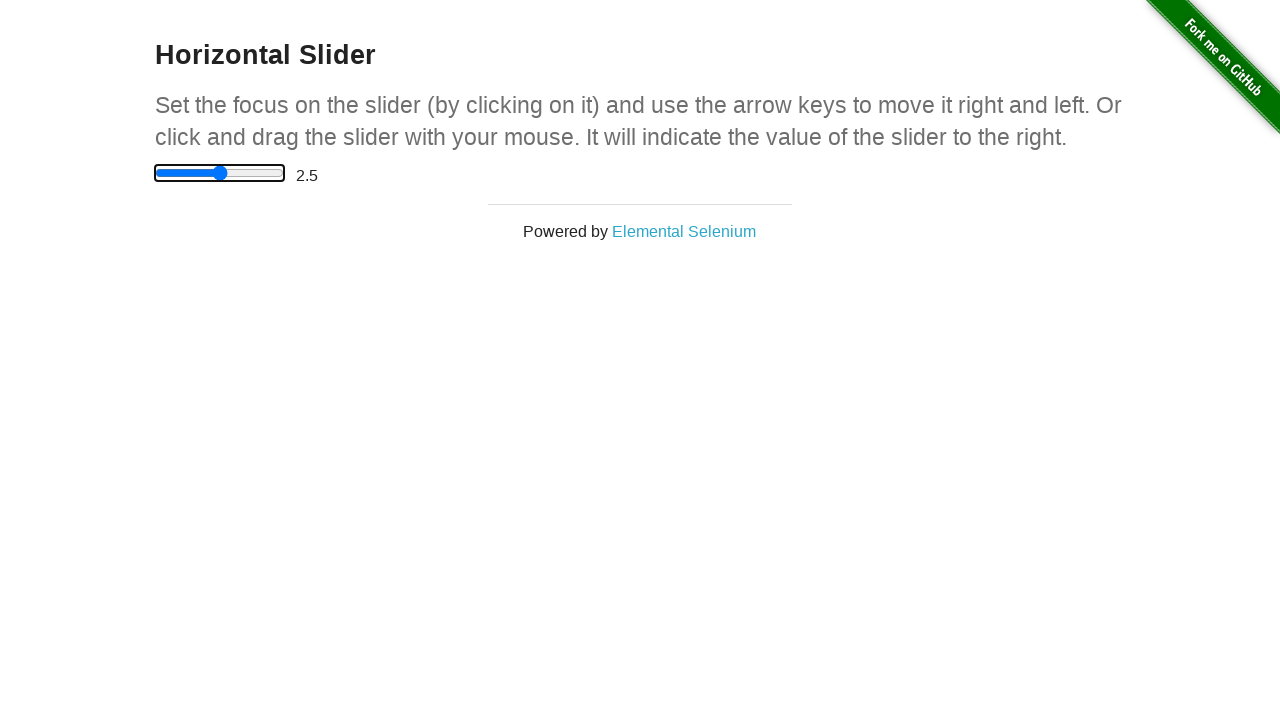

Located the range slider element
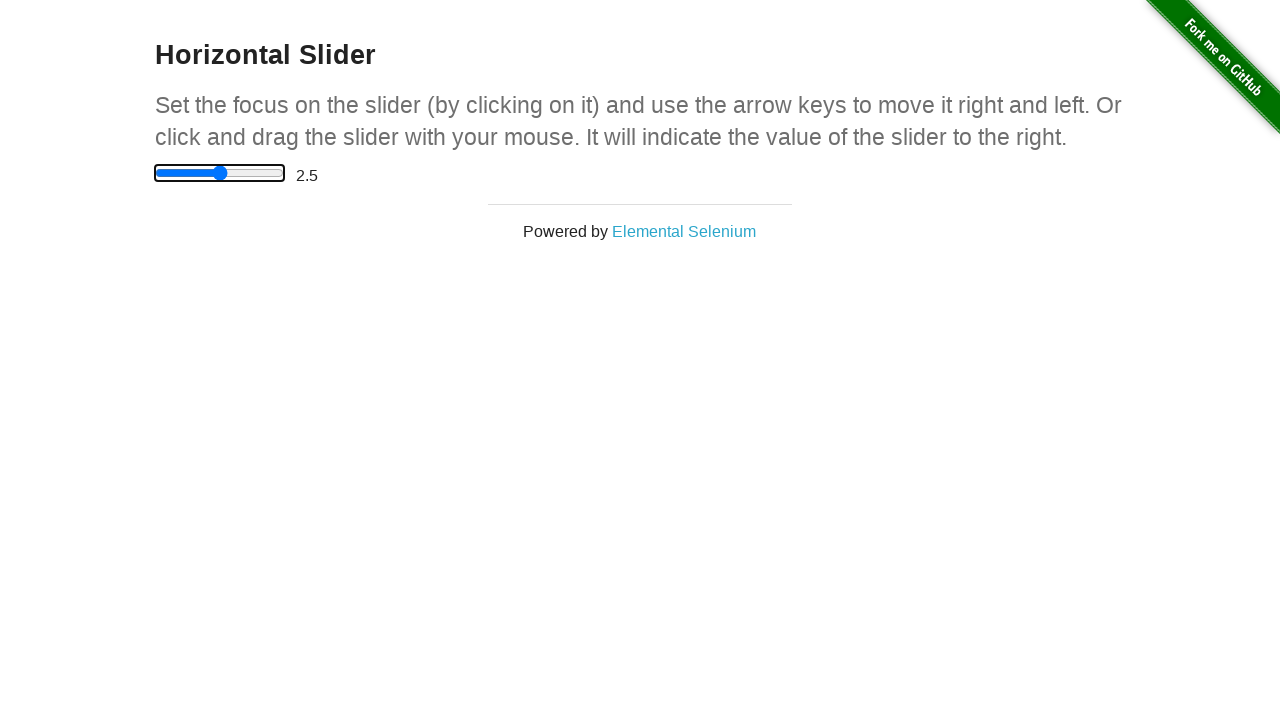

Located the range display span element
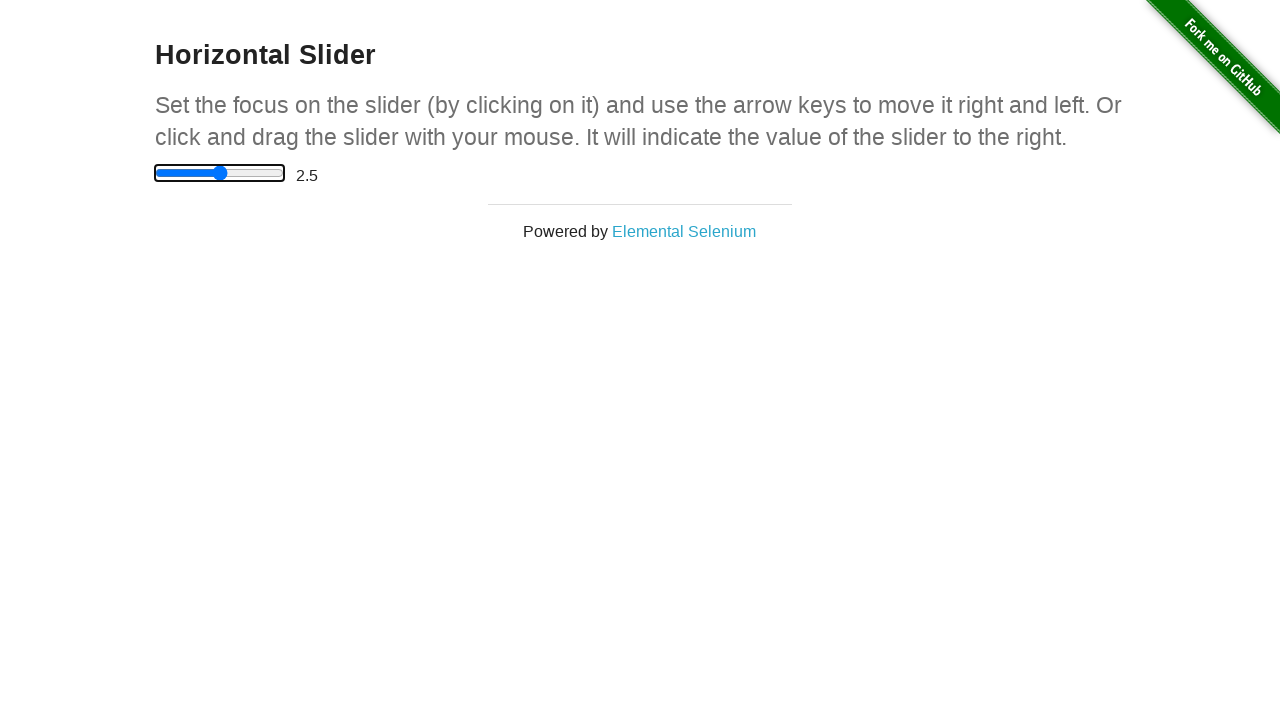

Dragged slider to maximum position at (307, 175)
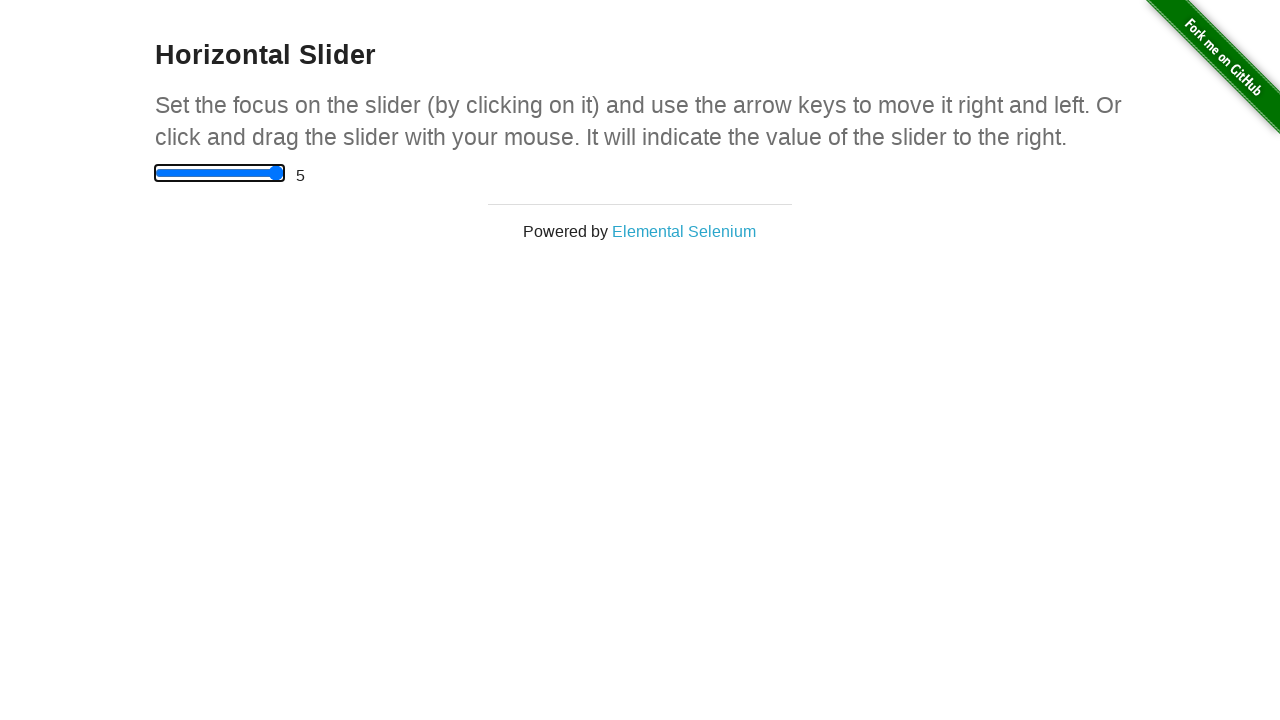

Pressed ArrowLeft key to decrease slider value on //input[@type='range']
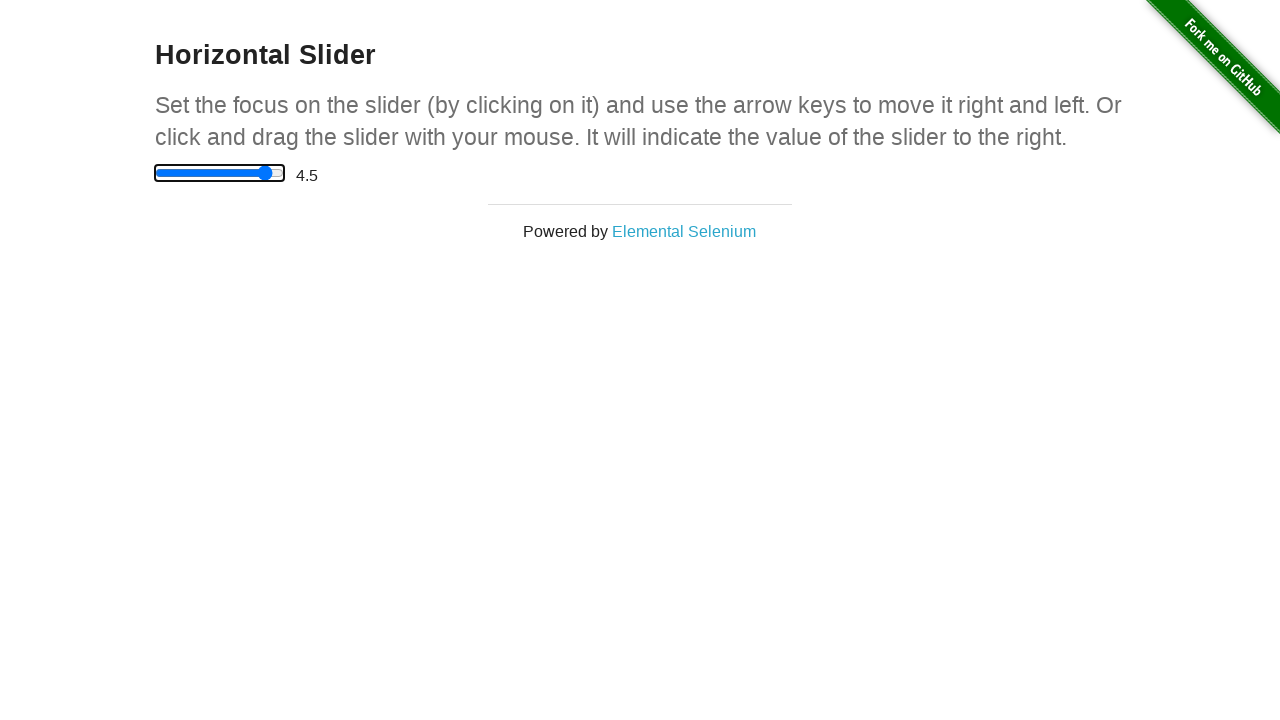

Pressed ArrowLeft key again to decrease slider value further on //input[@type='range']
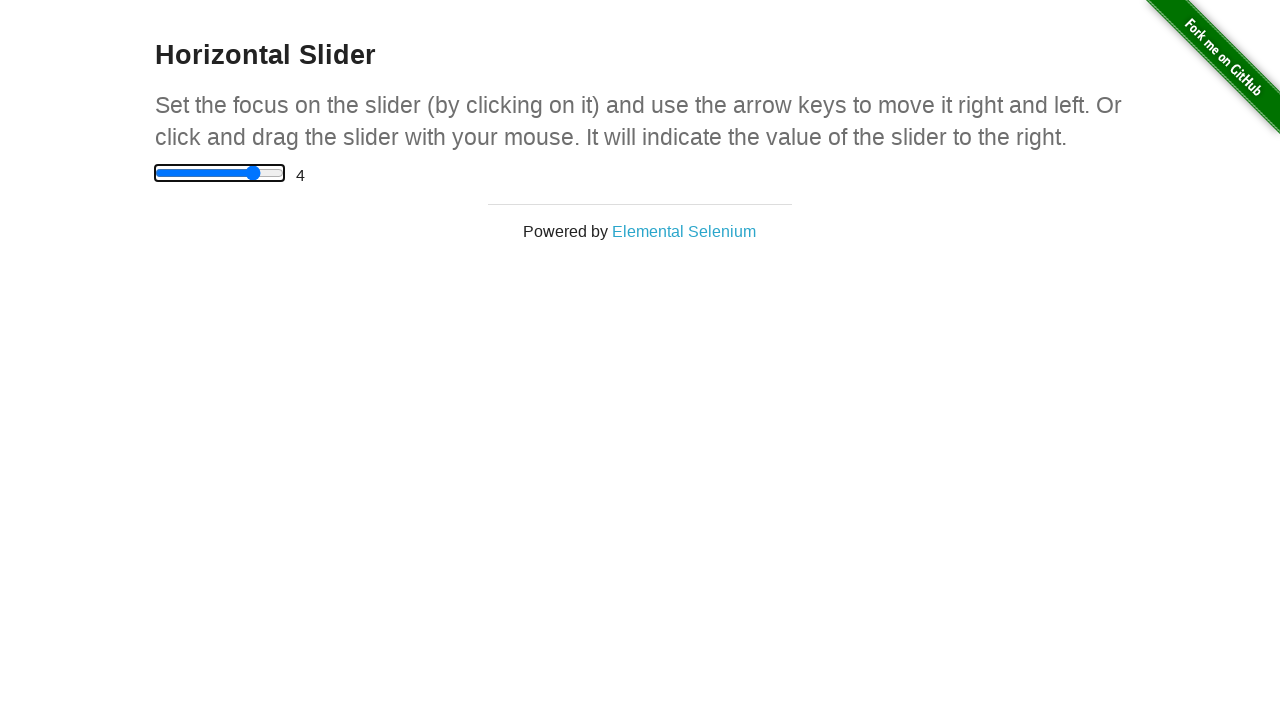

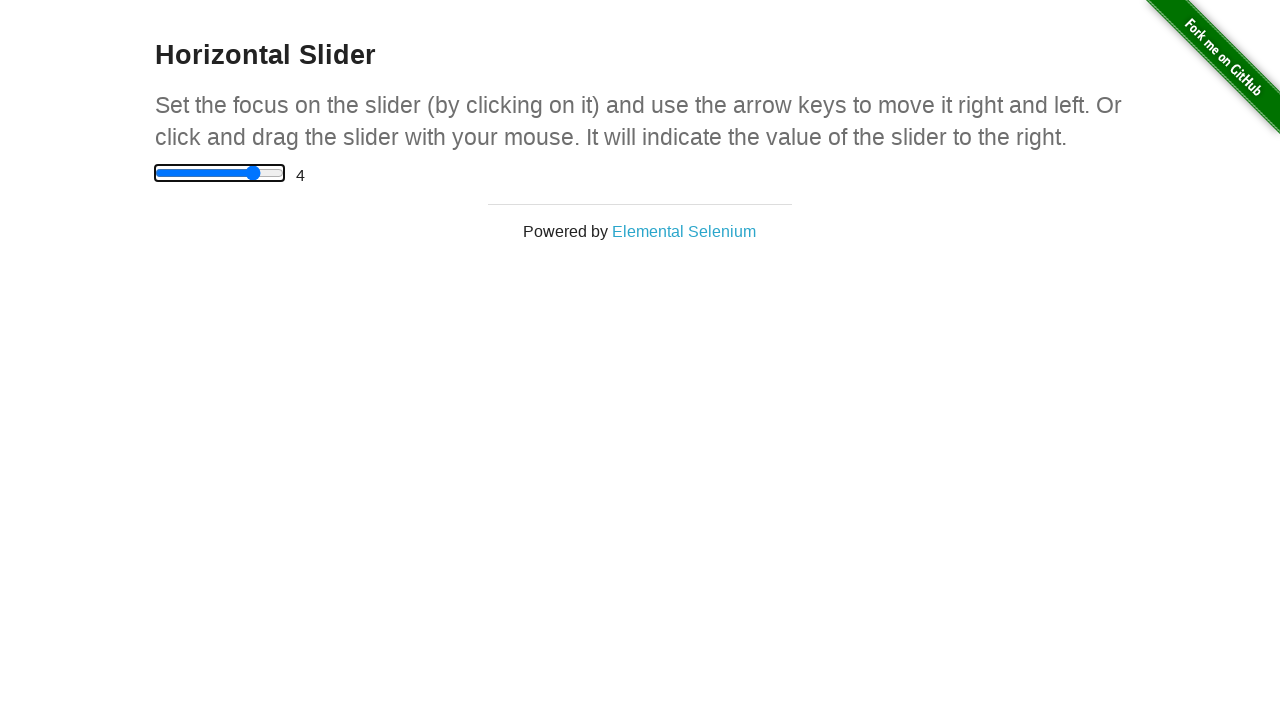